Verifies that the page title matches the expected OrangeHRM title

Starting URL: https://opensource-demo.orangehrmlive.com/web/index.php/auth/login

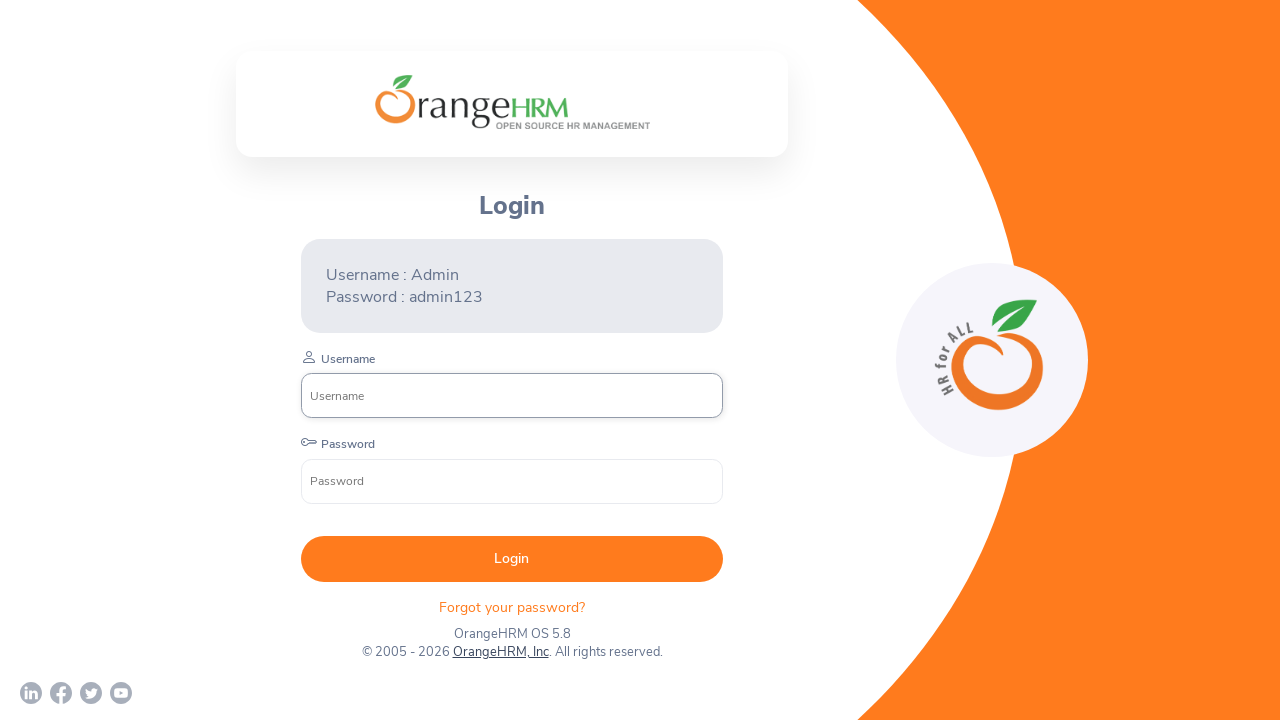

Waited for page to reach domcontentloaded state
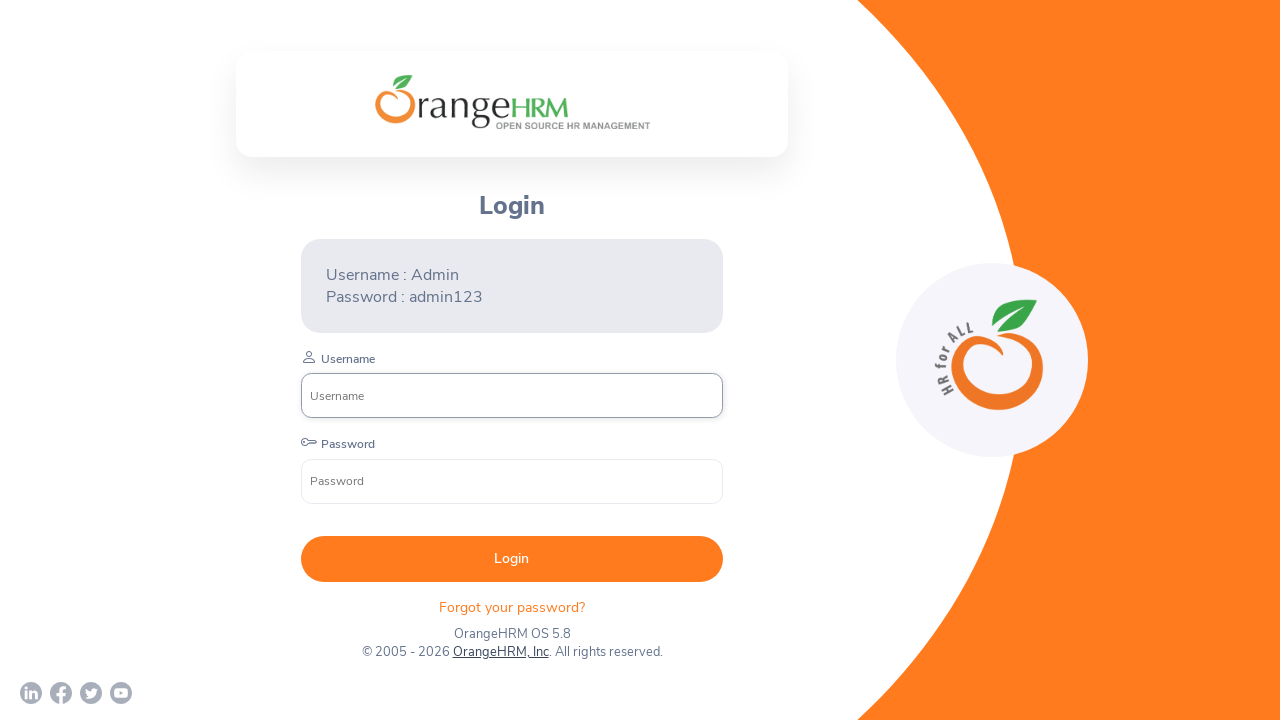

Retrieved page title: OrangeHRM
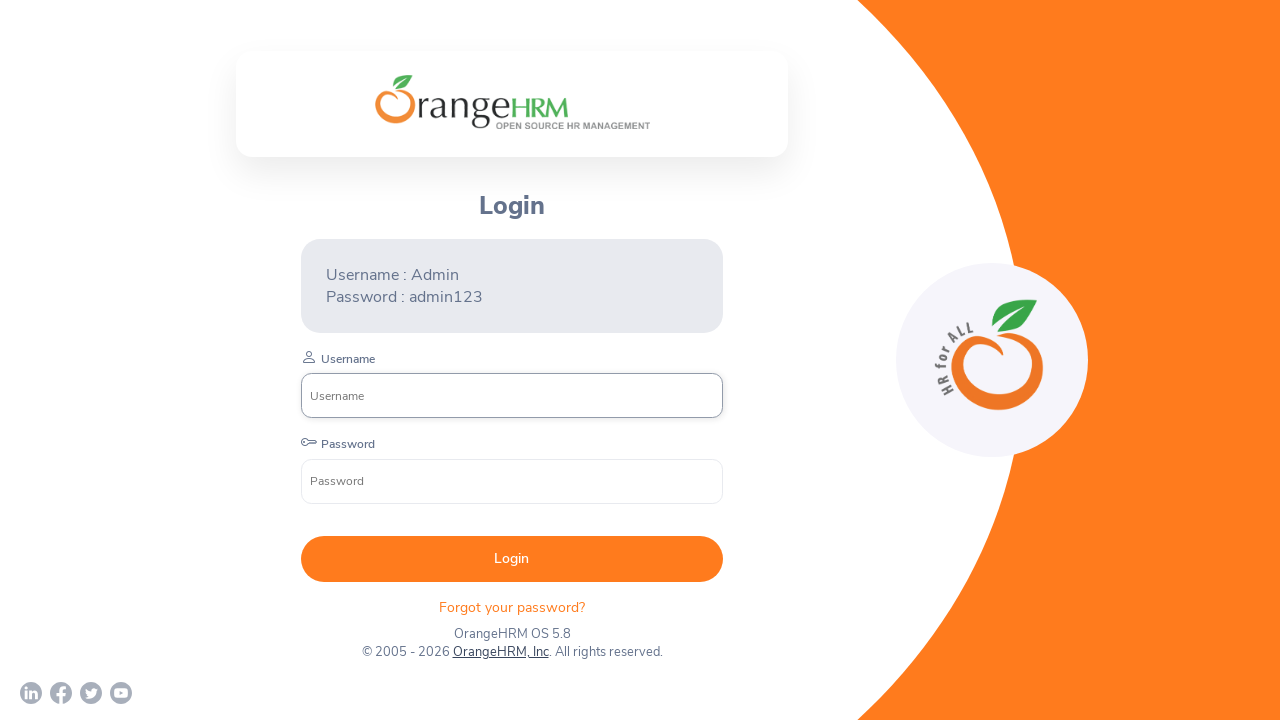

Verified that page title contains 'OrangeHRM' or equals 'OrangeHR'
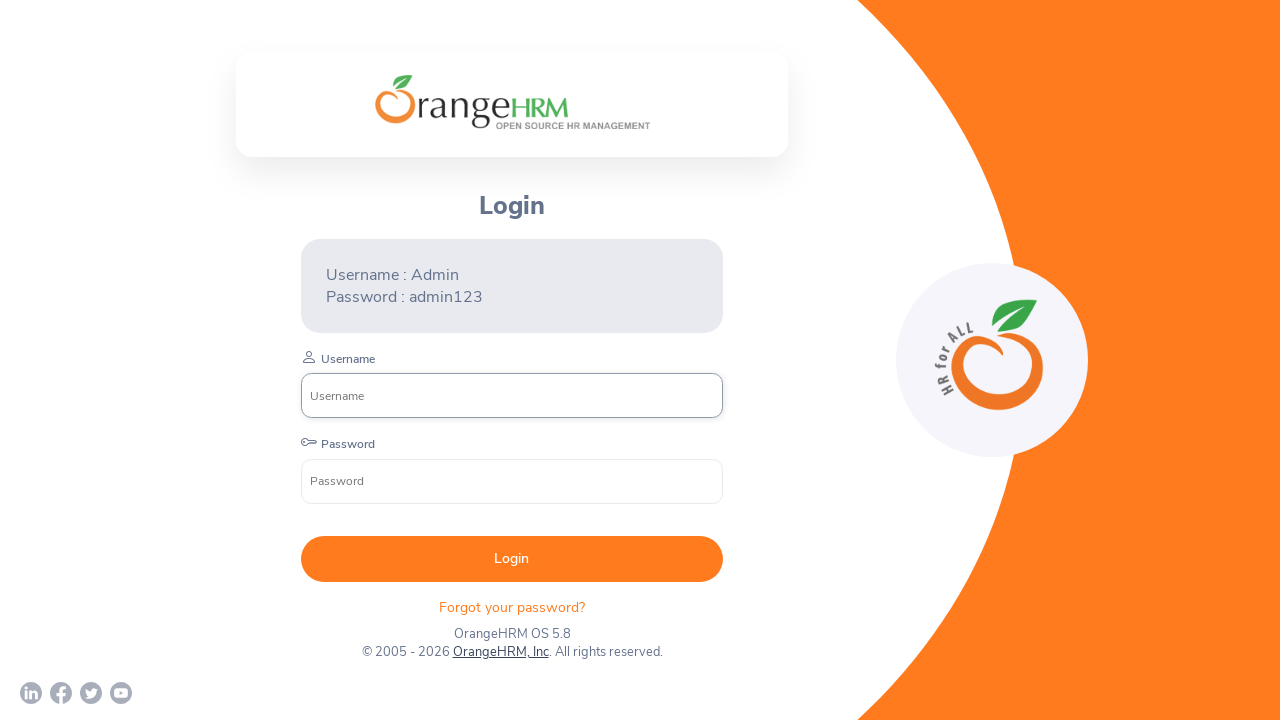

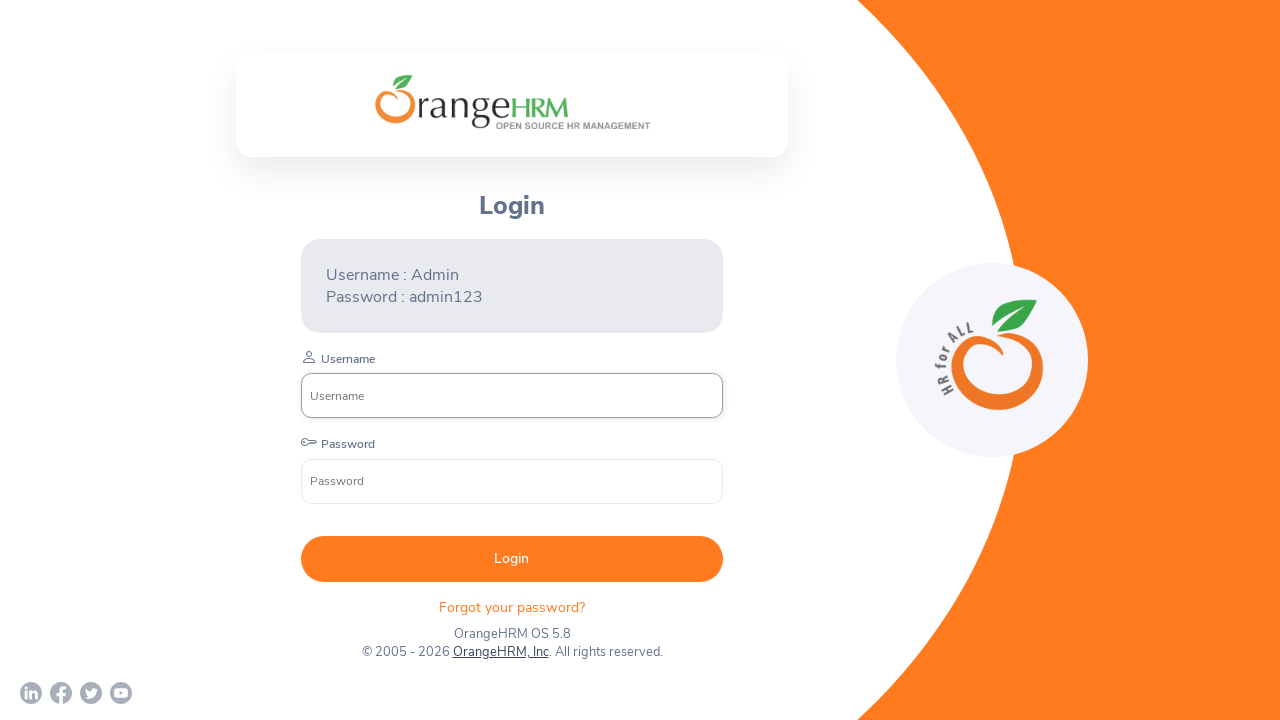